Verifies that the company branding image is displayed on the login page

Starting URL: https://opensource-demo.orangehrmlive.com/web/index.php/auth/login

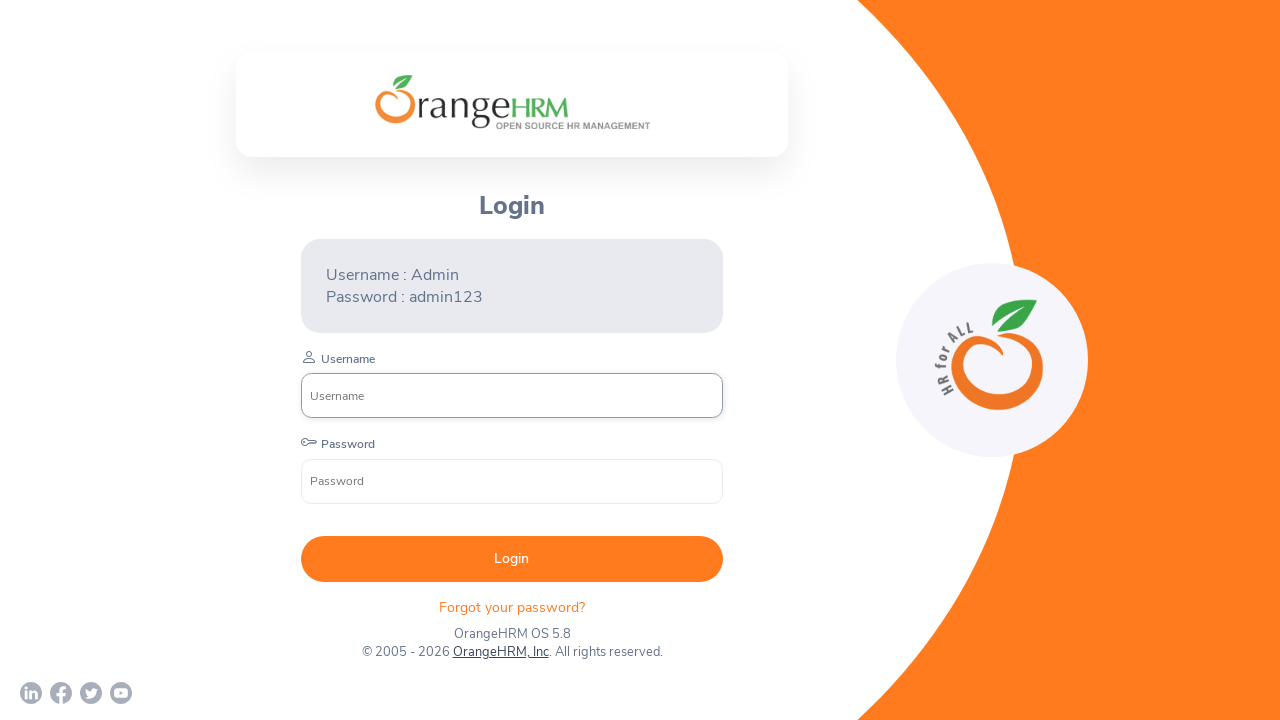

Waited for company branding image element to be present in DOM
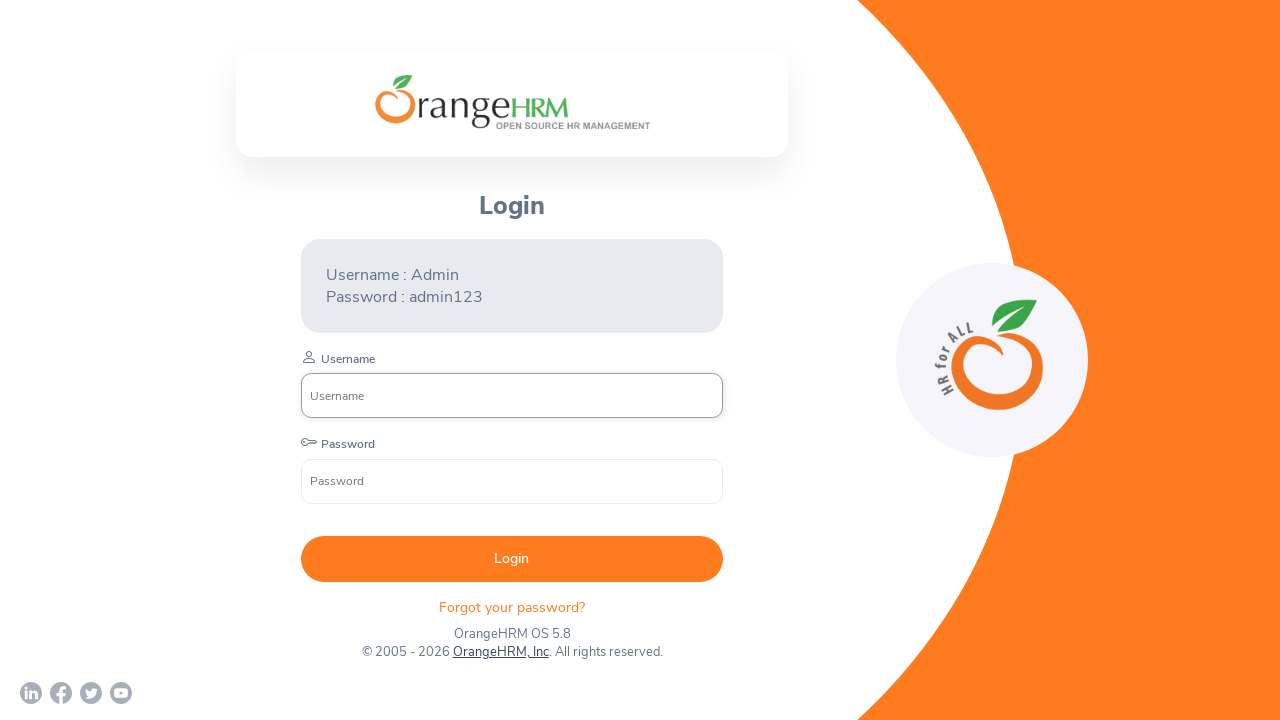

Located company branding image element
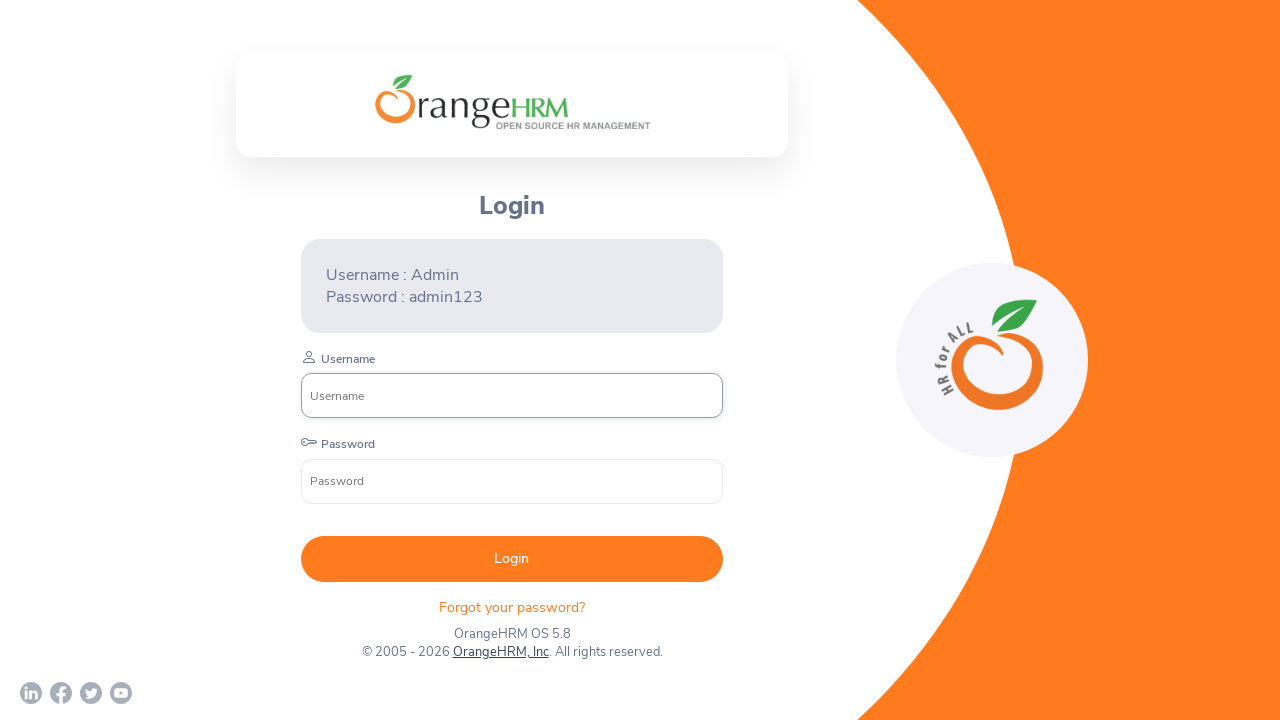

Verified company branding image is visible on login page
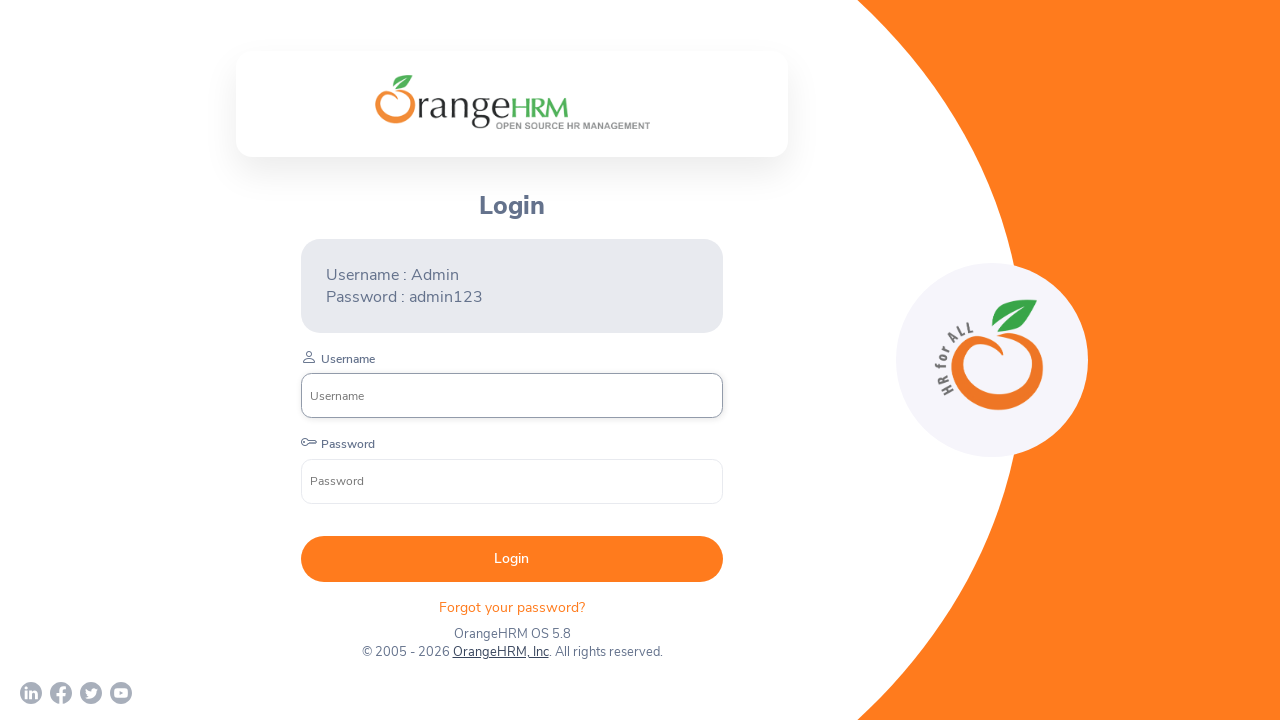

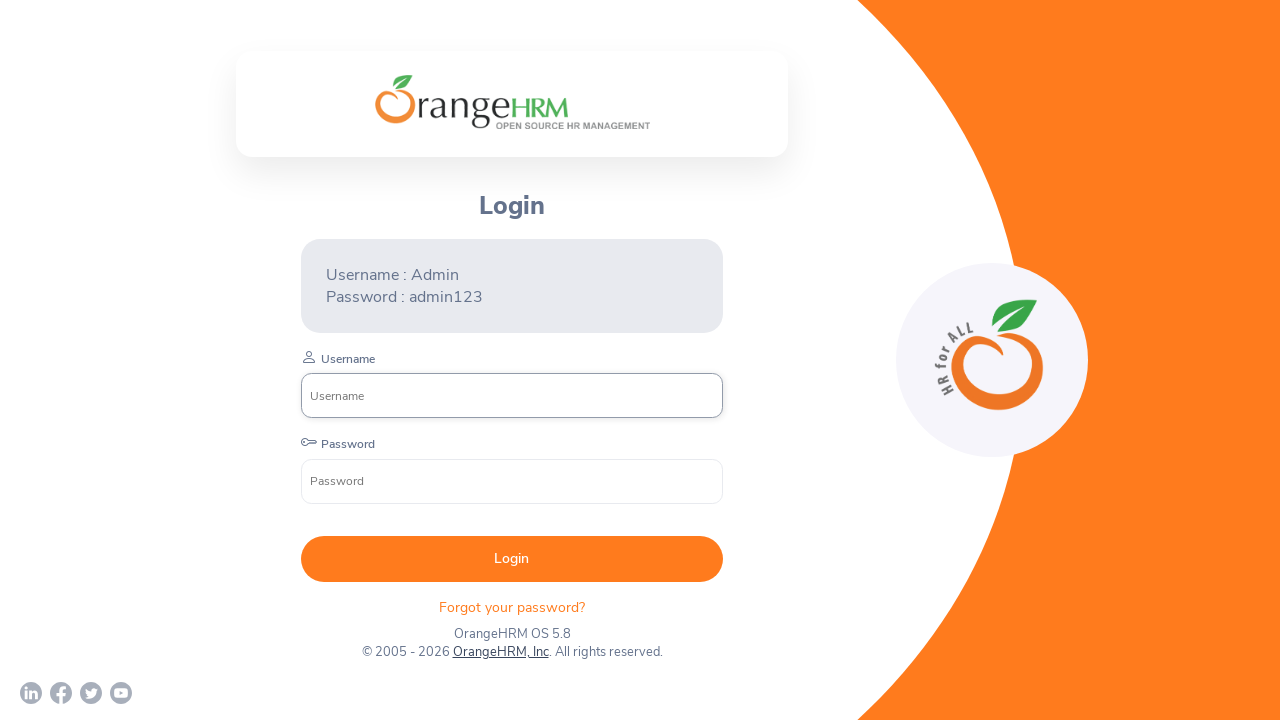